Tests contact form submission by navigating to the contact page, filling in the form fields, and submitting the form

Starting URL: https://alchemy.hguy.co/lms

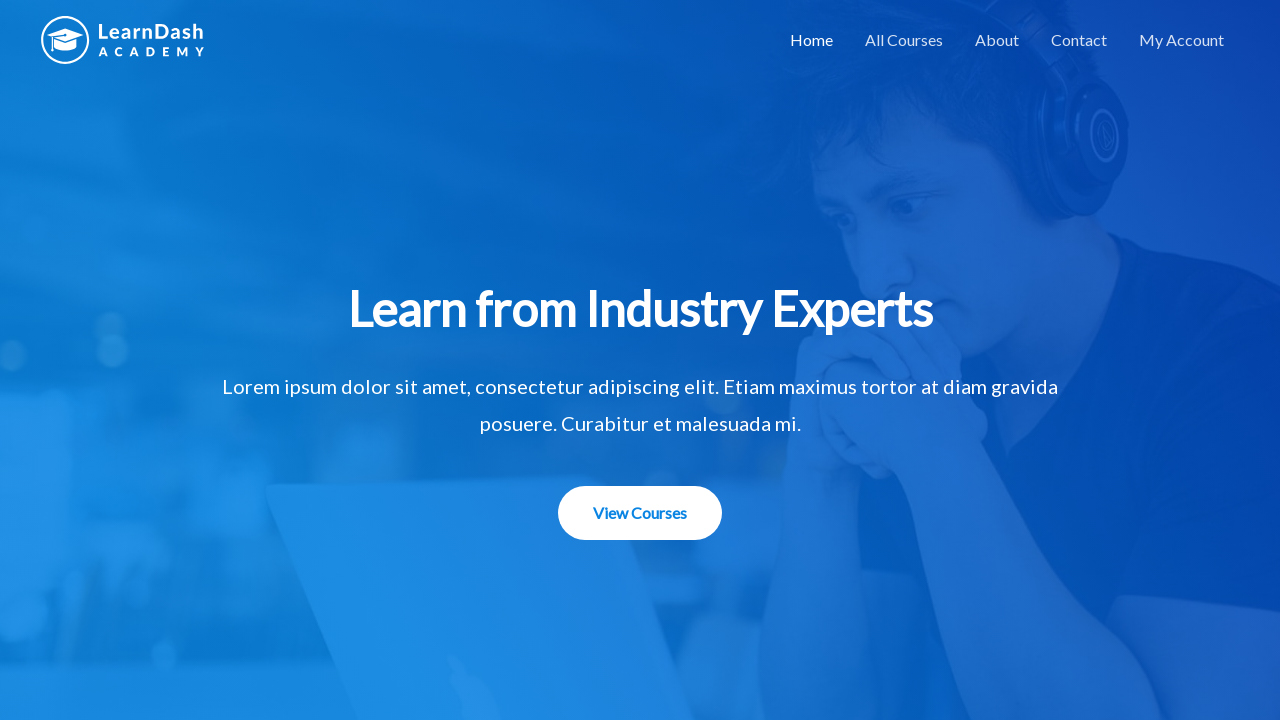

Clicked Contact link to navigate to contact page at (1079, 40) on a:has-text('Contact')
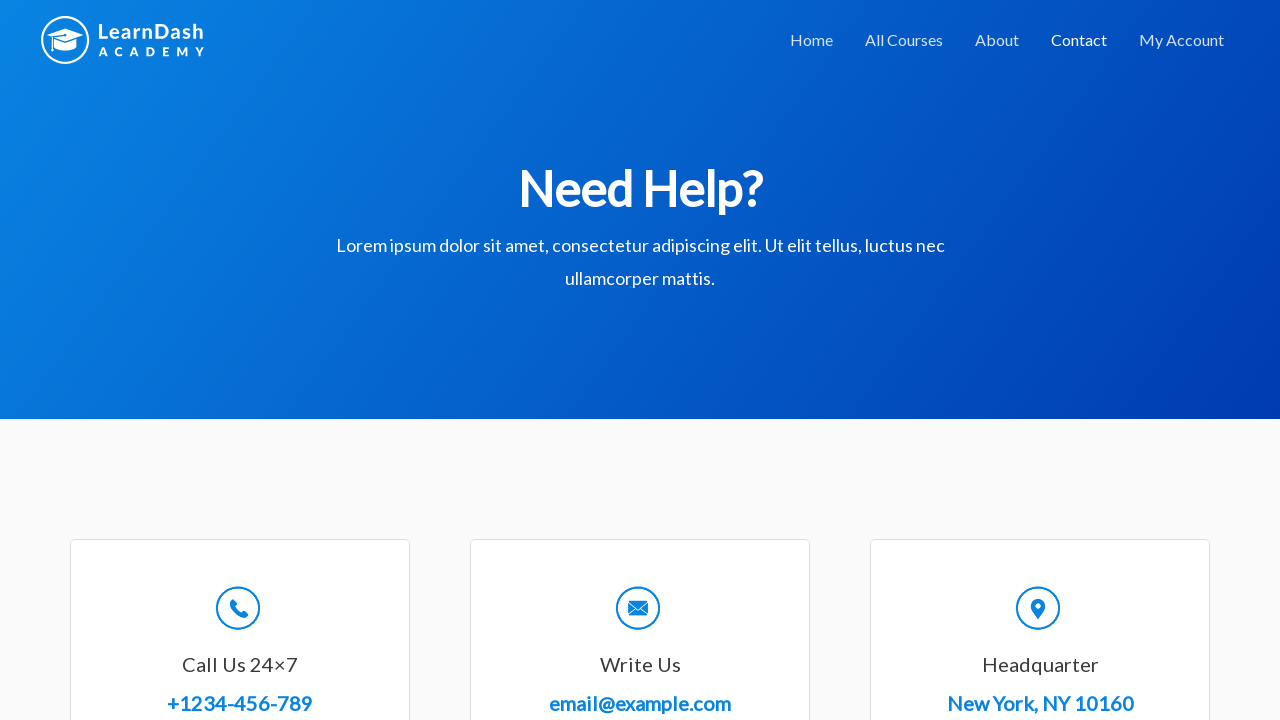

Contact form loaded and full name field became visible
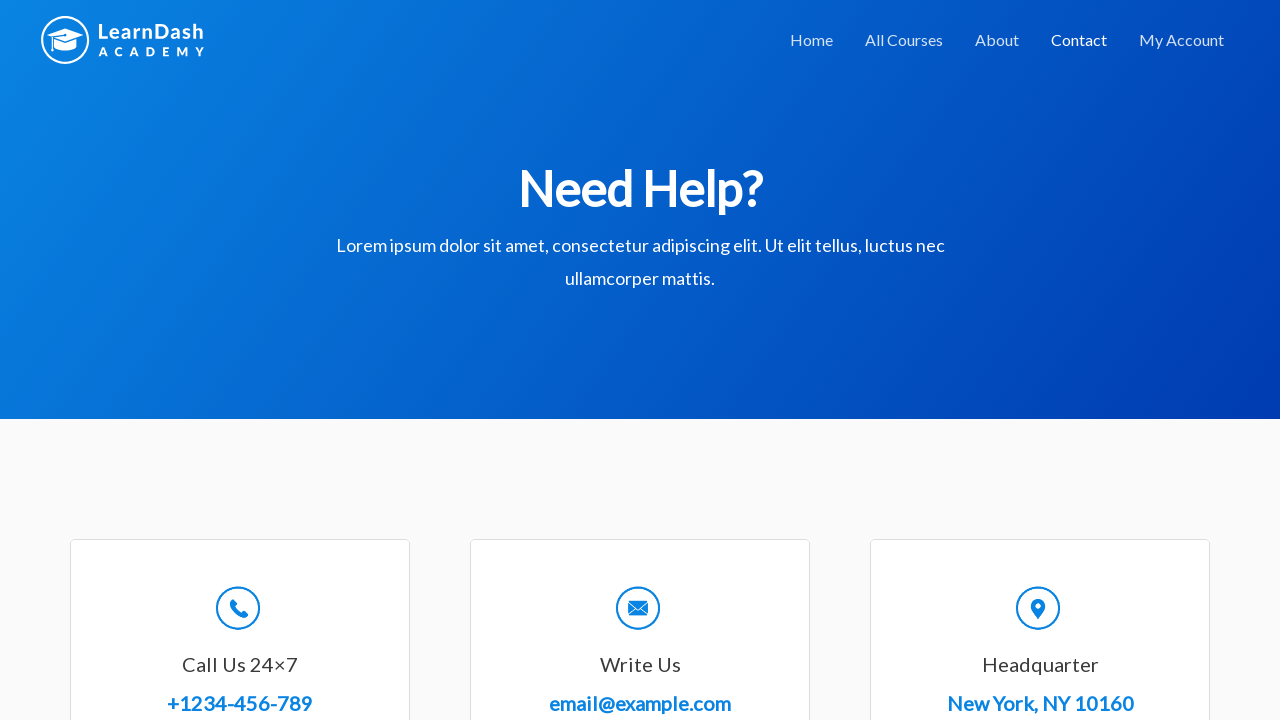

Filled full name field with 'John Smith' on #wpforms-8-field_0
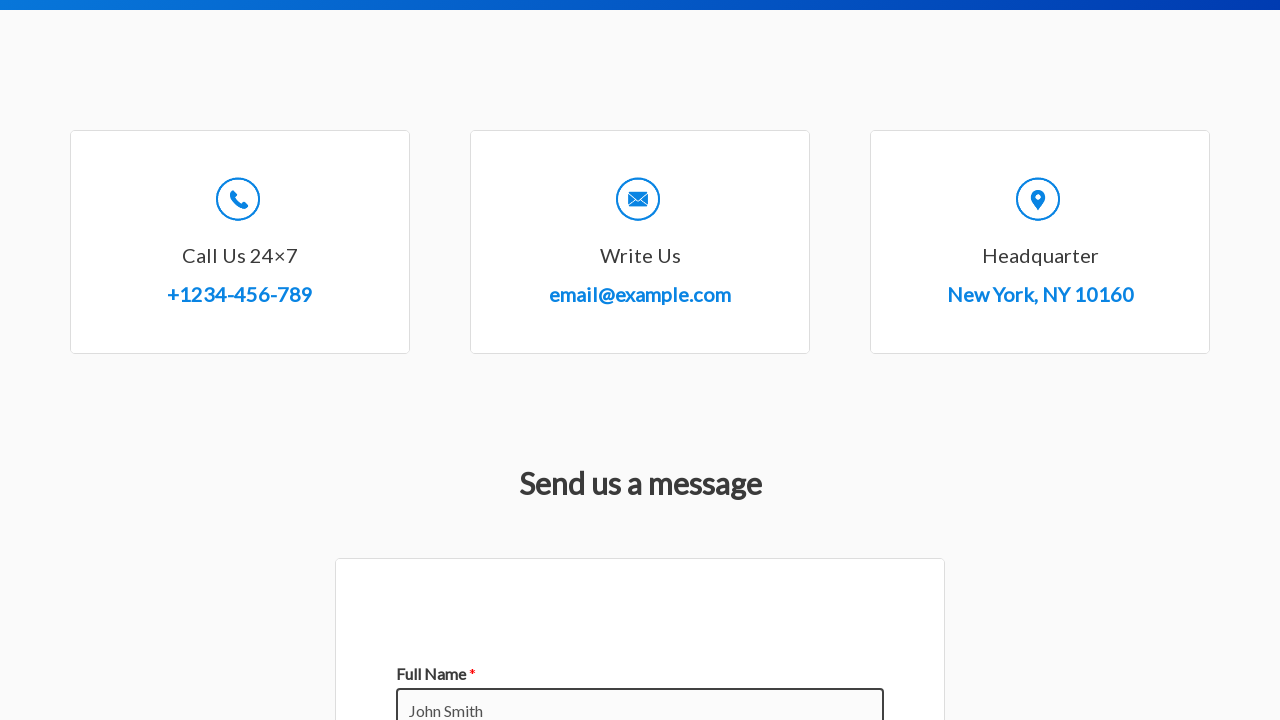

Filled email field with 'john.smith@example.com' on #wpforms-8-field_1
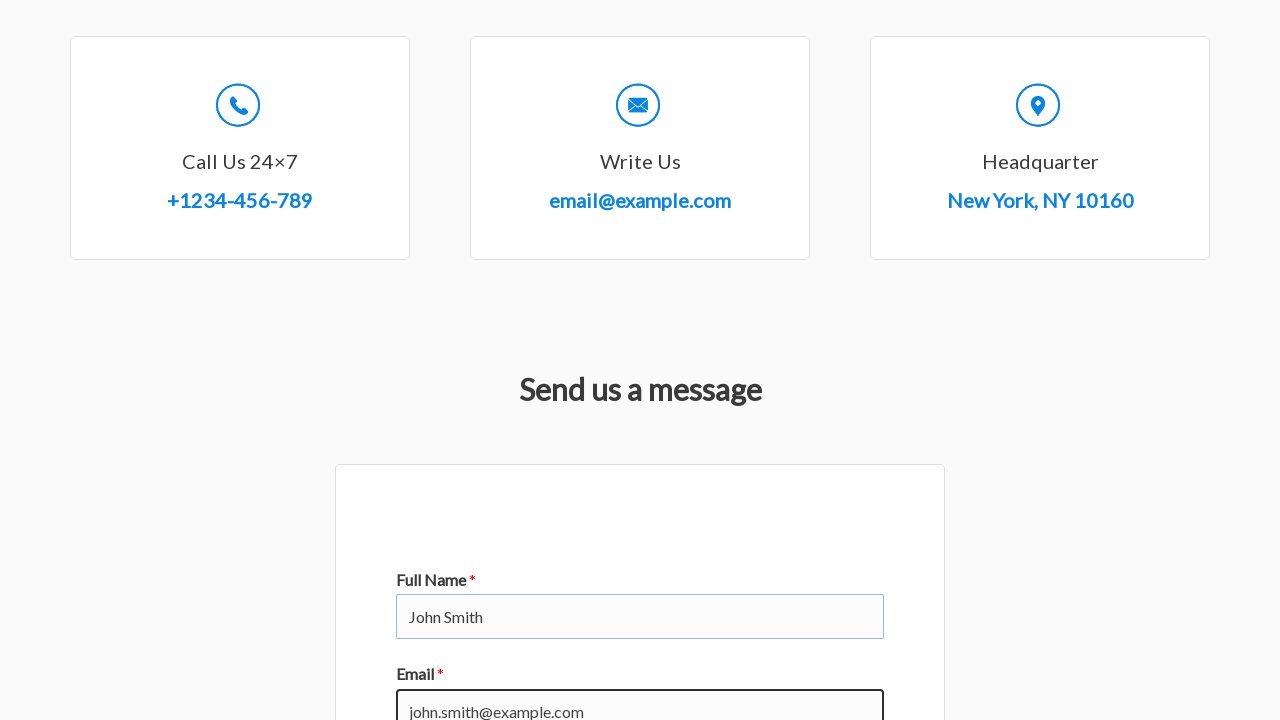

Filled subject field with 'Test Subject' on #wpforms-8-field_3
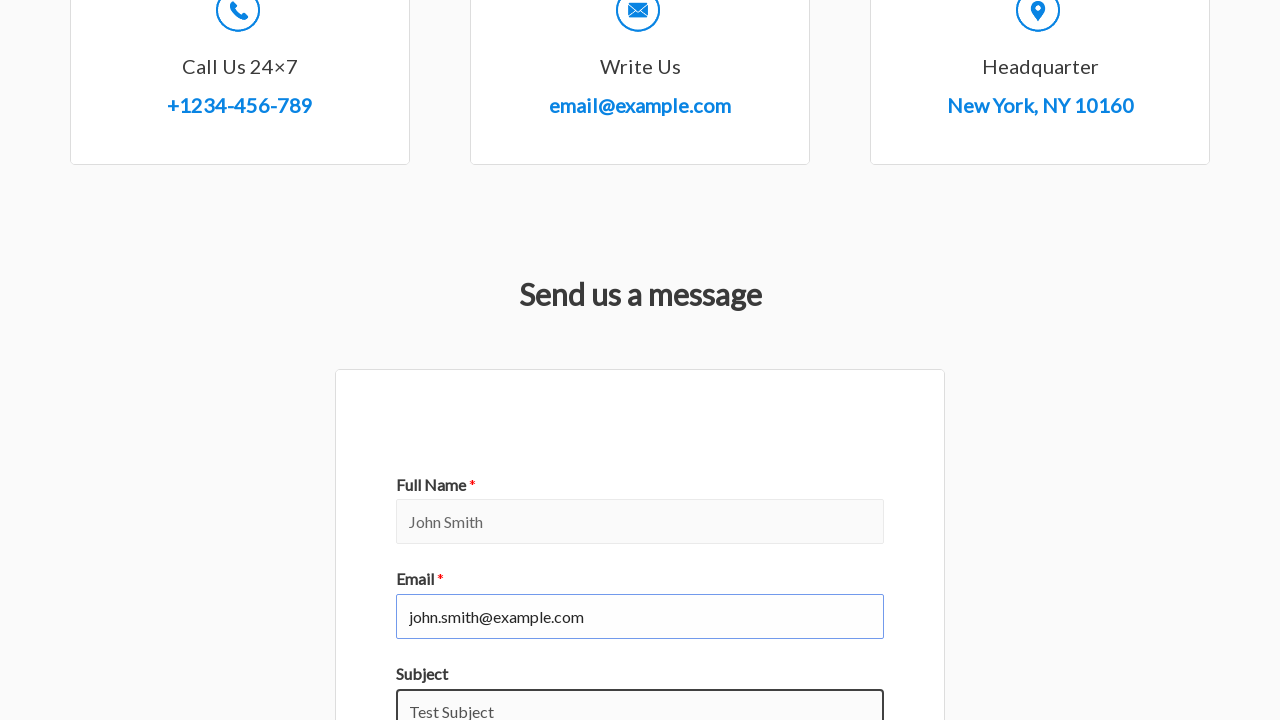

Filled comments field with test comment on #wpforms-8-field_2
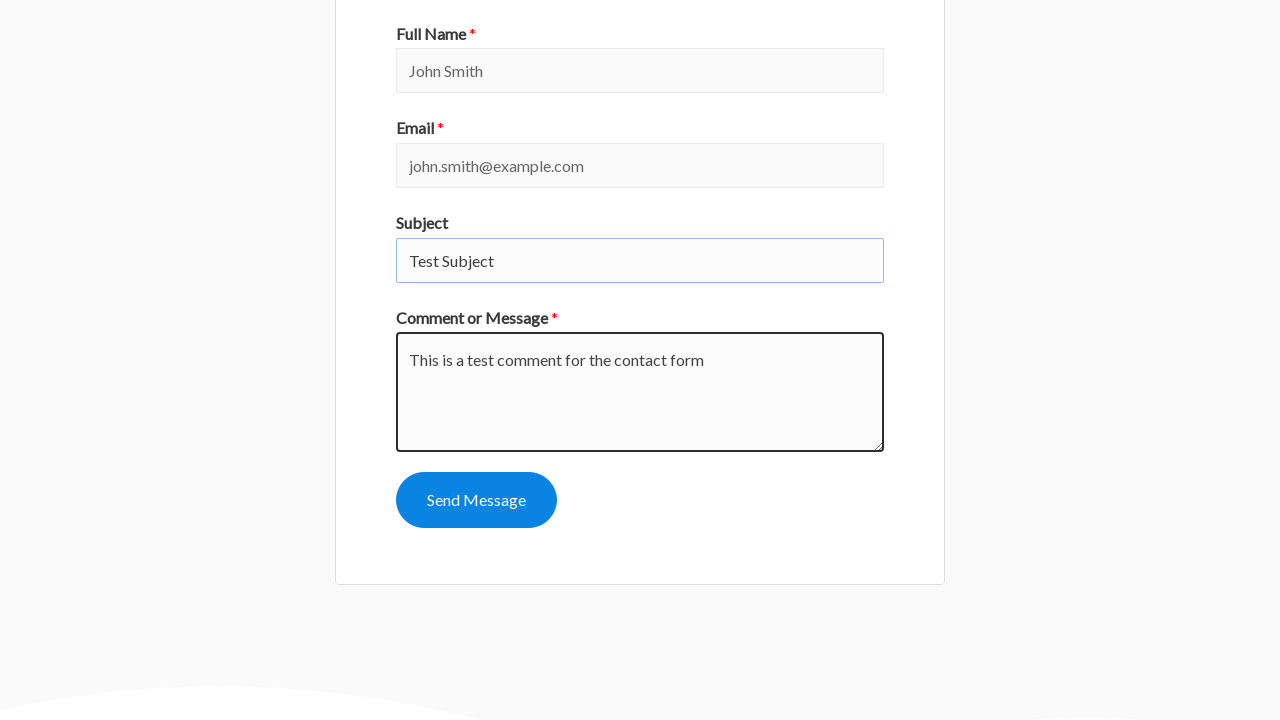

Clicked submit button to submit contact form at (476, 500) on #wpforms-submit-8
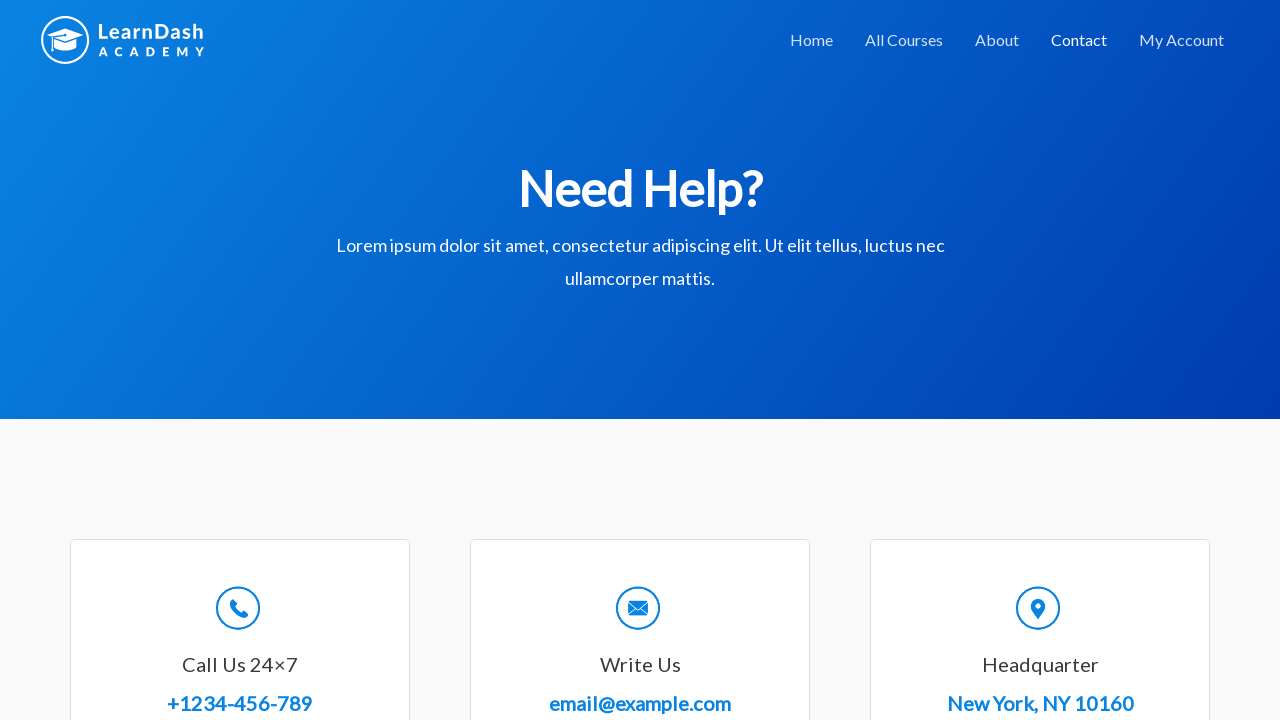

Form submission confirmation message appeared
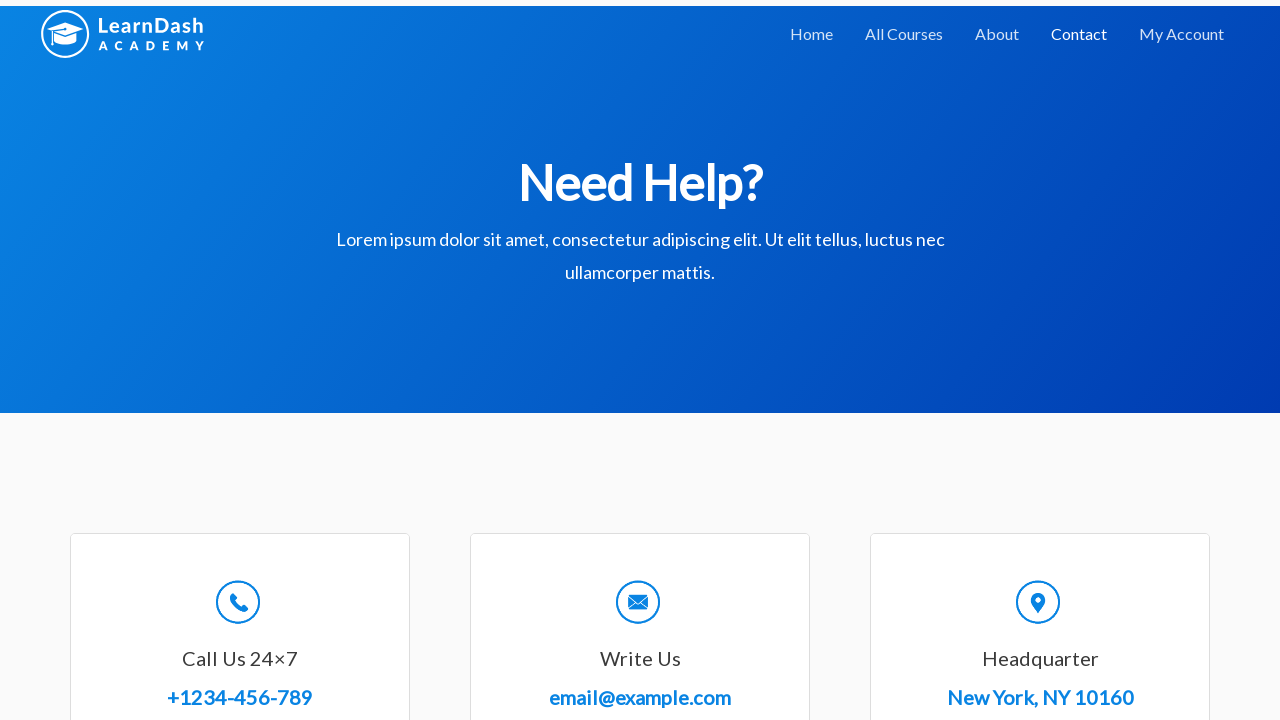

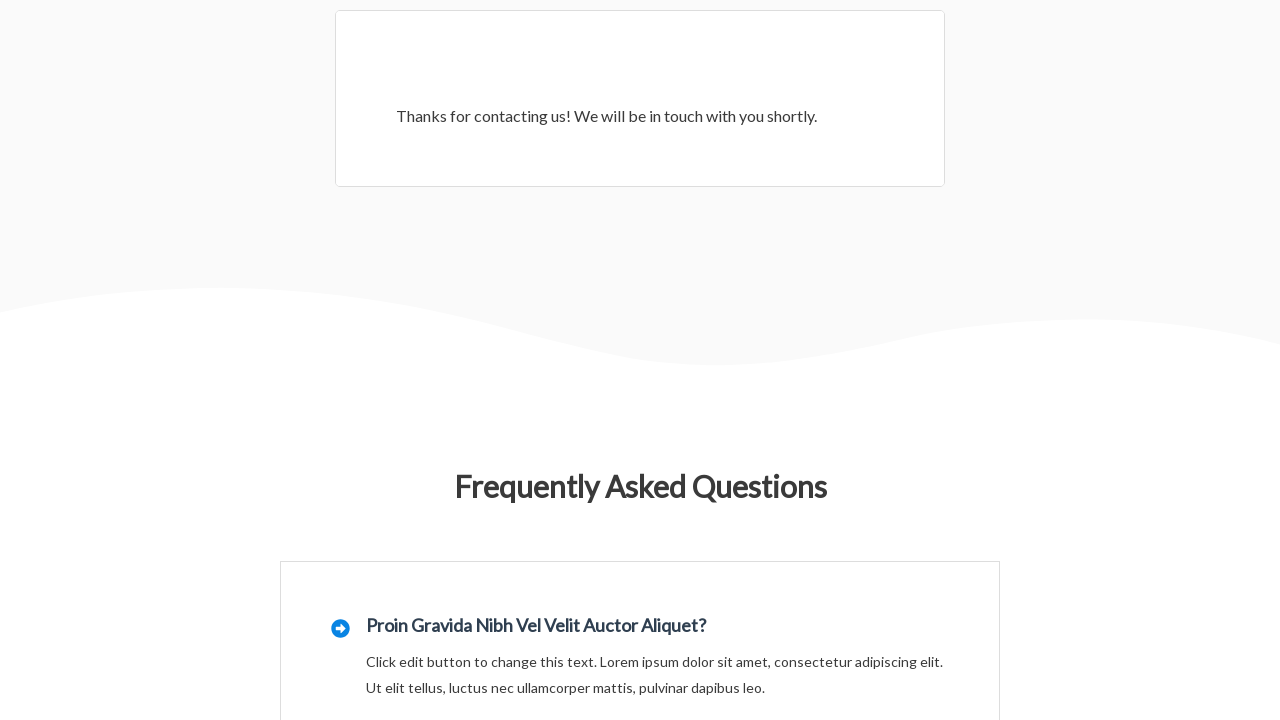